Tests multi-select dropdown functionality by selecting and deselecting multiple car options in a W3Schools demo page

Starting URL: https://www.w3schools.com/tags/tryit.asp?filename=tryhtml_select_multiple

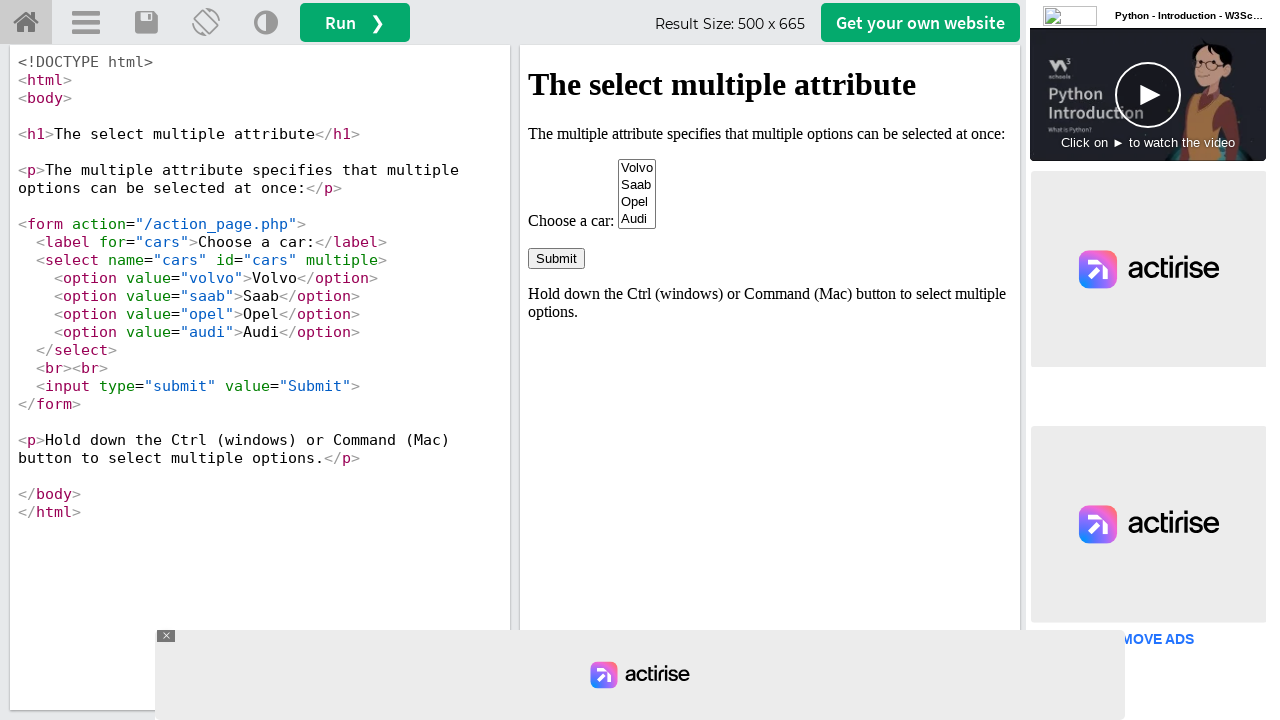

Located iframe containing the W3Schools example
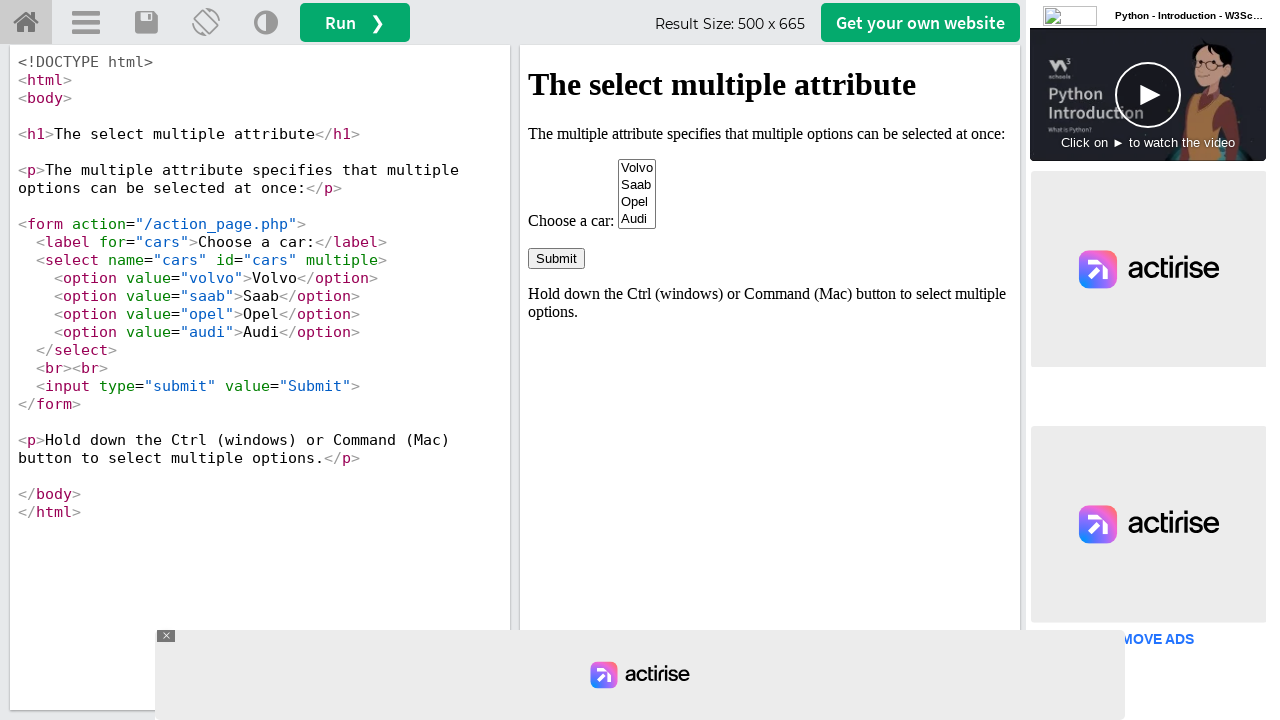

Selected 'Volvo' from the multi-select dropdown on iframe#iframeResult >> internal:control=enter-frame >> select#cars
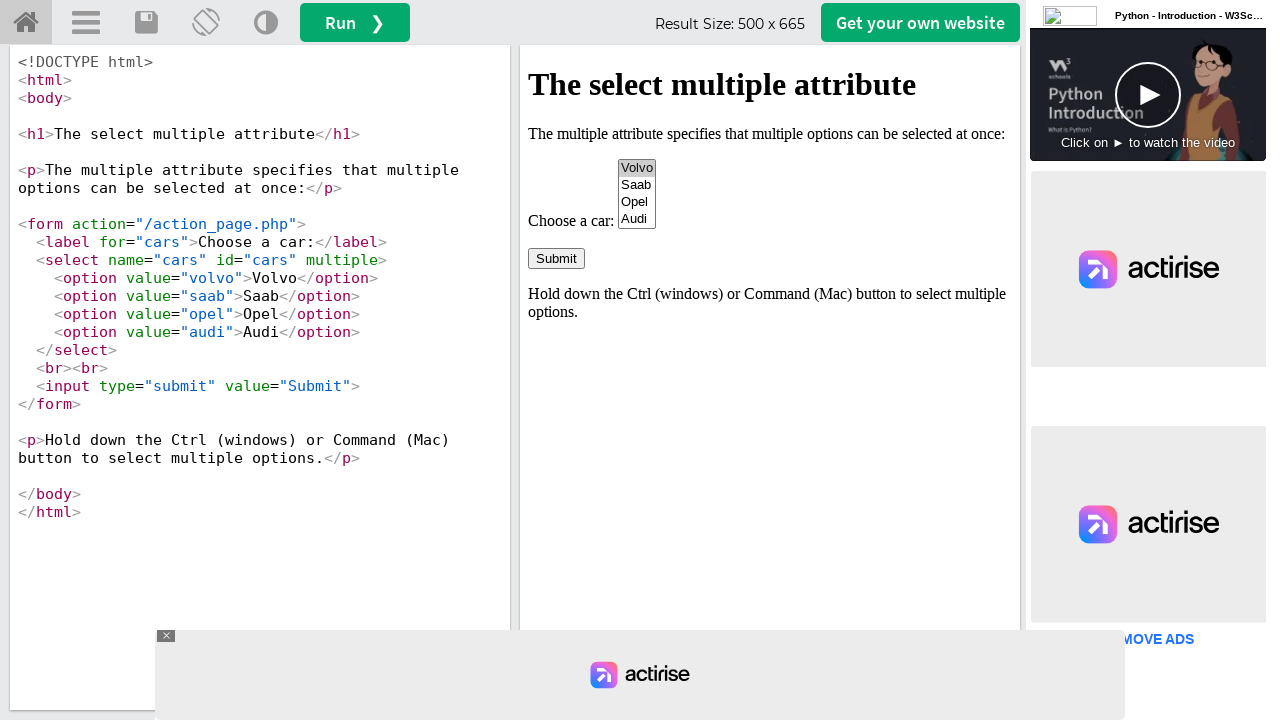

Selected 'Volvo' and 'Audi' from the multi-select dropdown on iframe#iframeResult >> internal:control=enter-frame >> select#cars
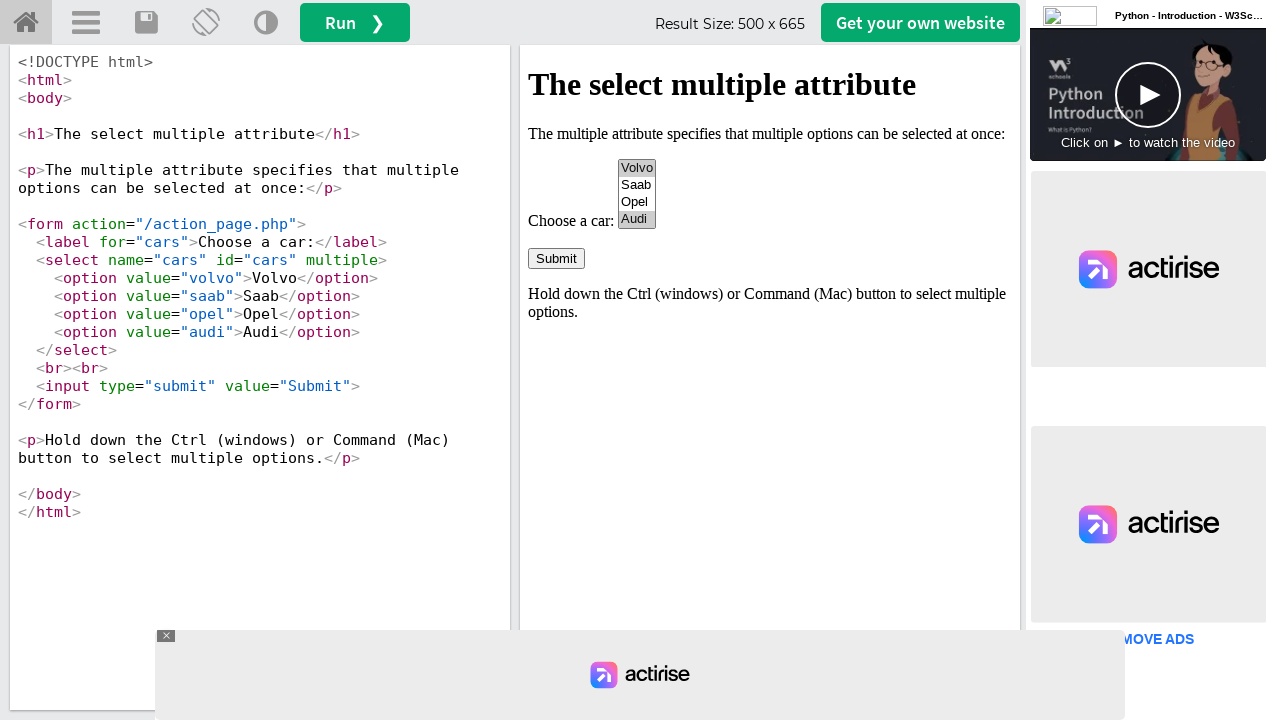

Selected 'Volvo', 'Audi', and 'Saab' from the multi-select dropdown on iframe#iframeResult >> internal:control=enter-frame >> select#cars
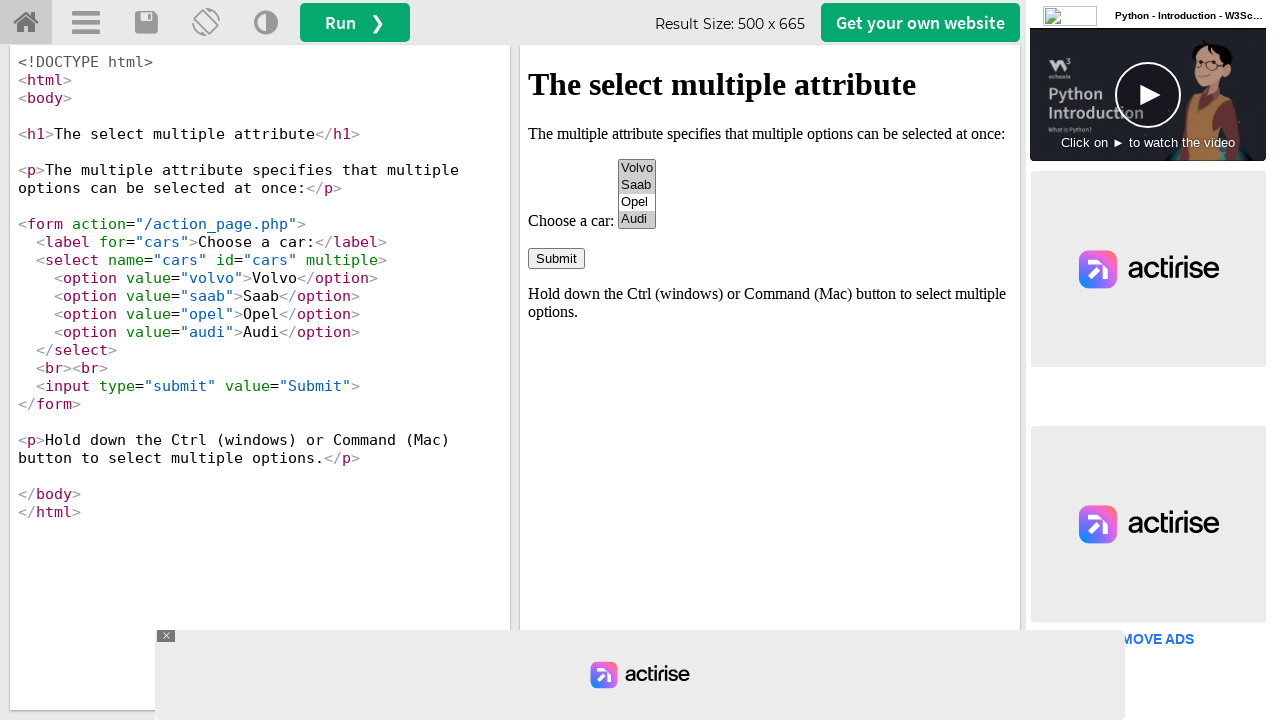

Deselected 'Audi', keeping 'Volvo' and 'Saab' selected on iframe#iframeResult >> internal:control=enter-frame >> select#cars
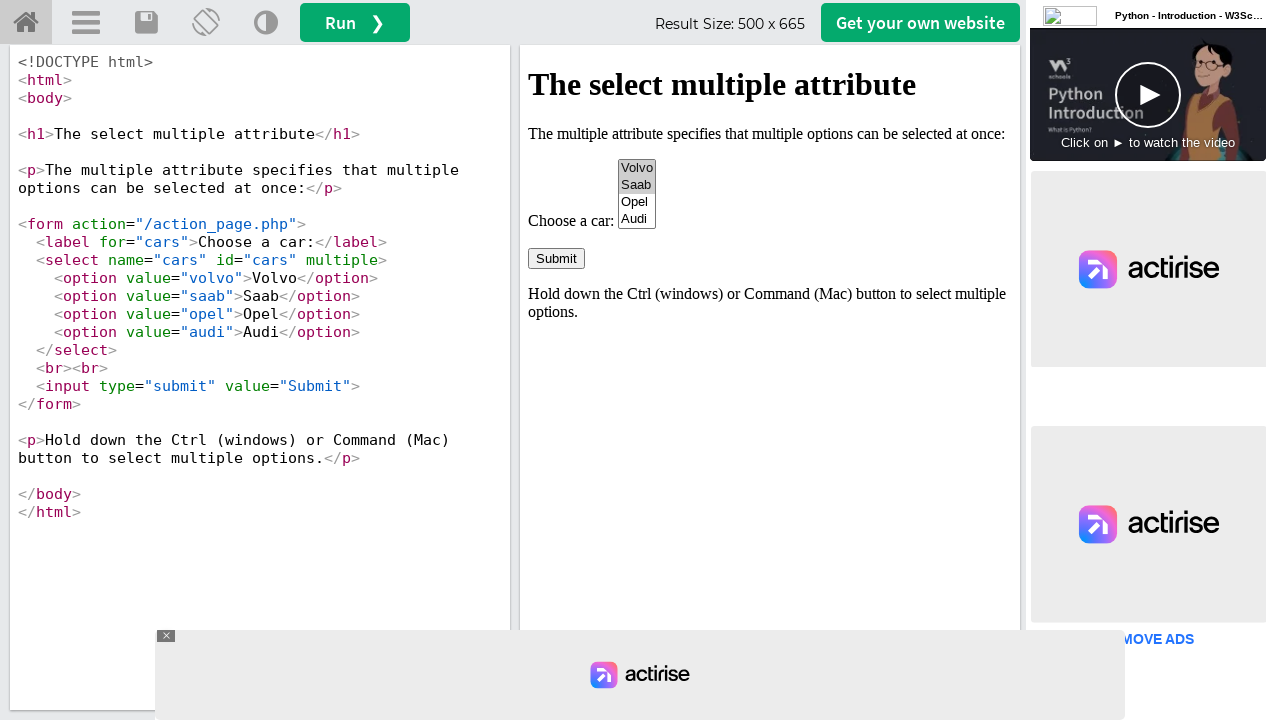

Deselected 'Volvo', leaving only 'Saab' selected on iframe#iframeResult >> internal:control=enter-frame >> select#cars
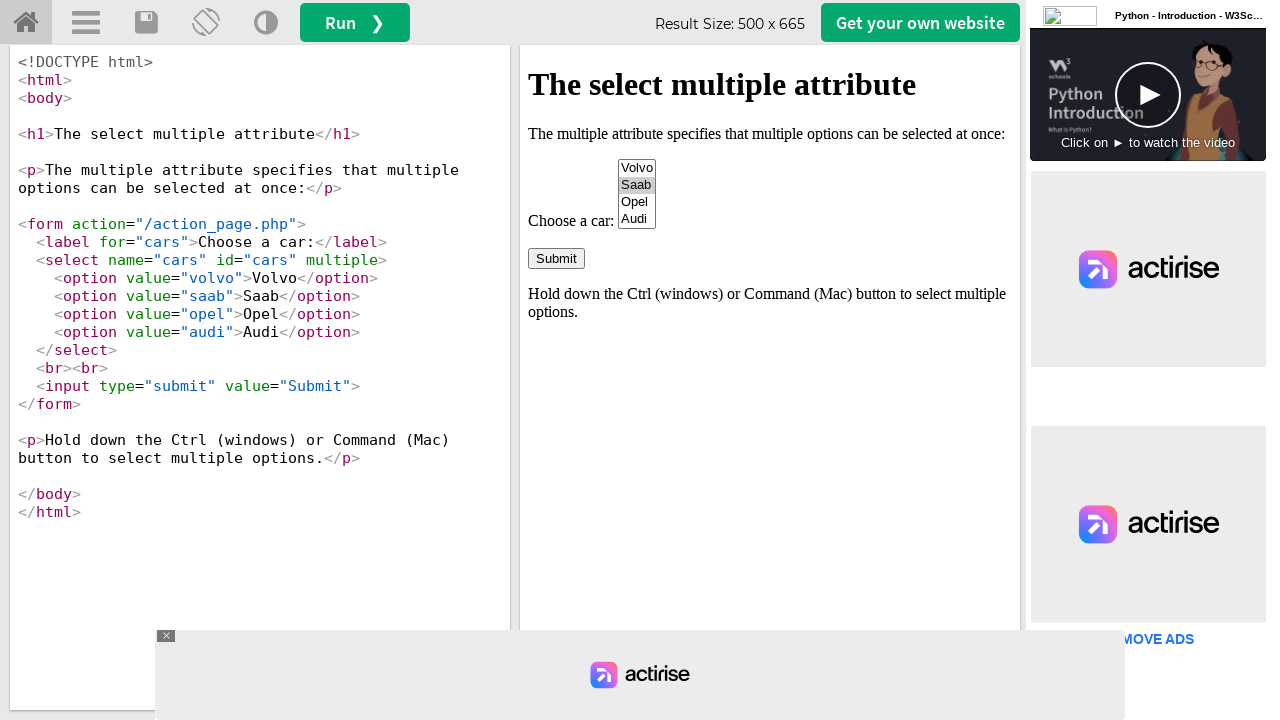

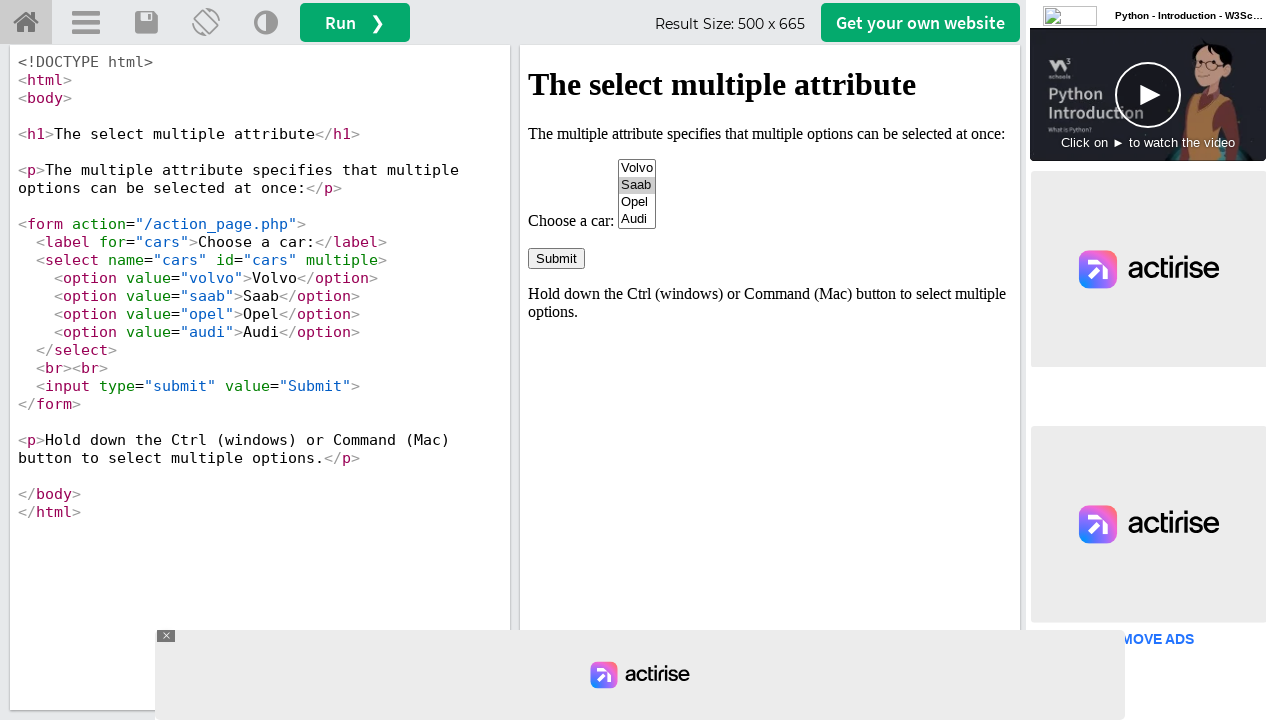